Tests dynamic loading functionality by clicking through to Example 2, starting the loading process, waiting for completion, and verifying the displayed text

Starting URL: https://the-internet.herokuapp.com/

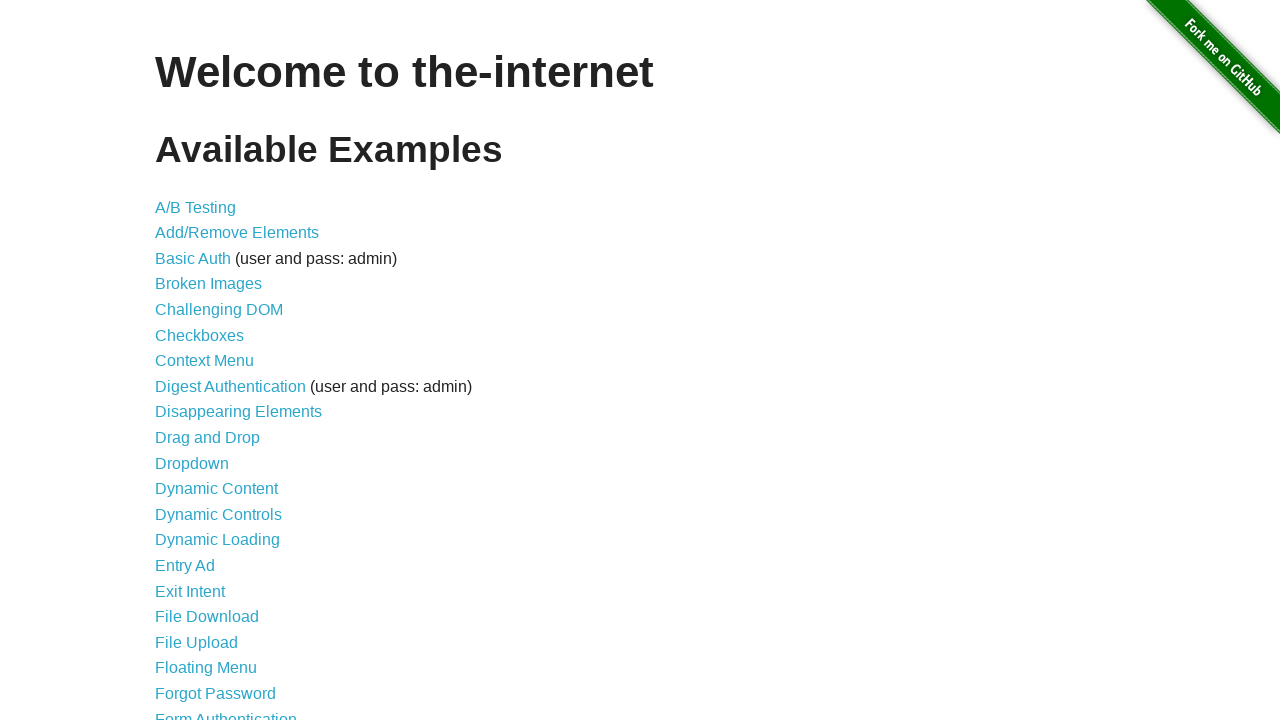

Clicked on Dynamic Loading link at (218, 540) on a[href='/dynamic_loading']
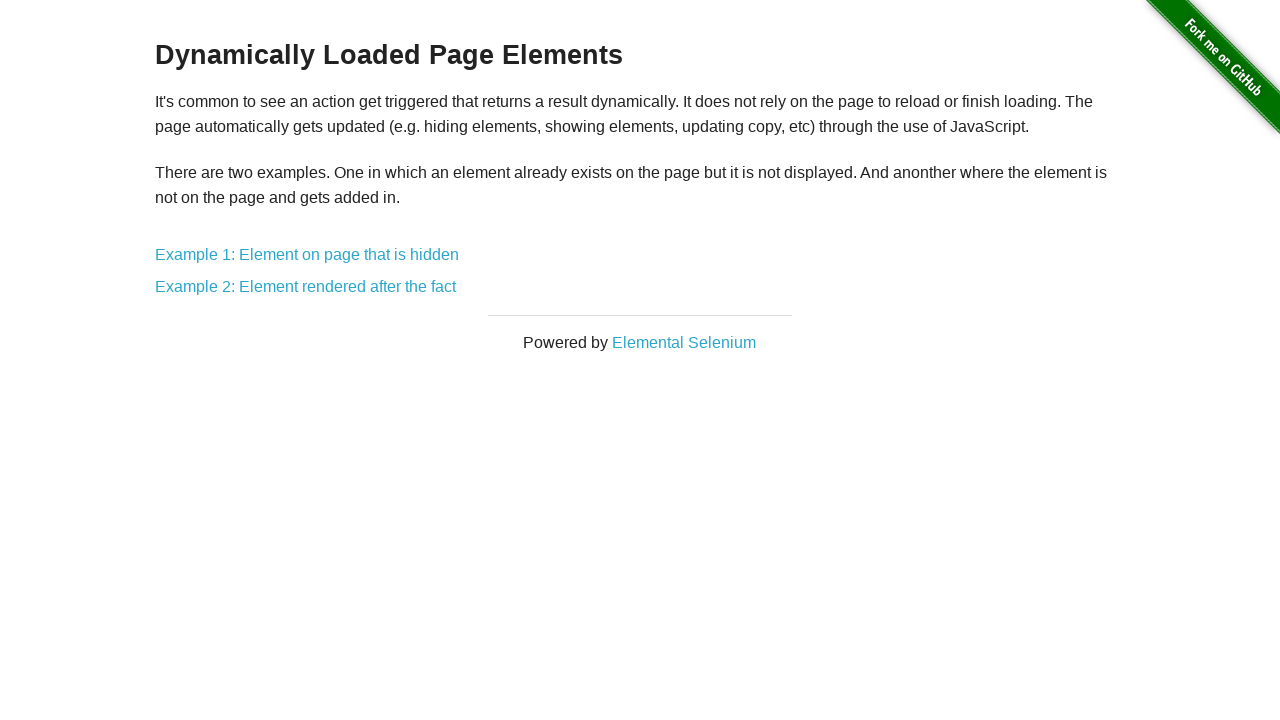

Dynamic Loading page loaded with Example 2 link visible
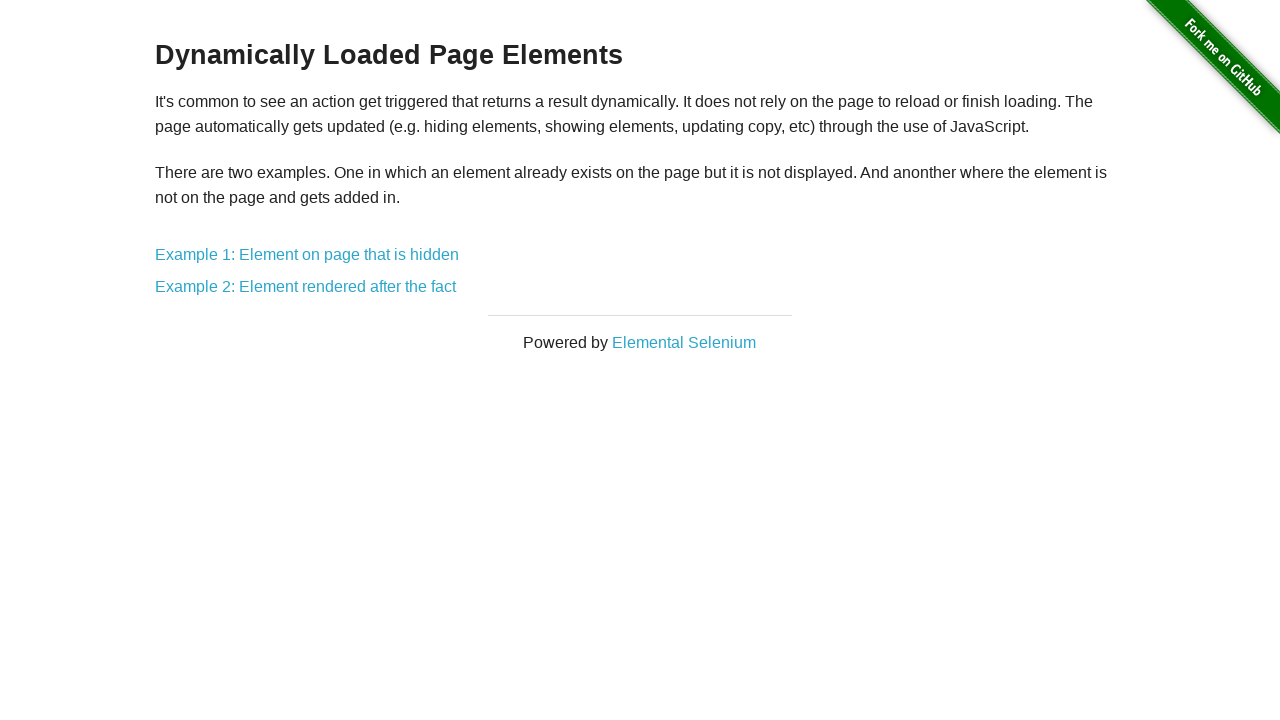

Clicked on Example 2 link at (306, 287) on a[href='/dynamic_loading/2']
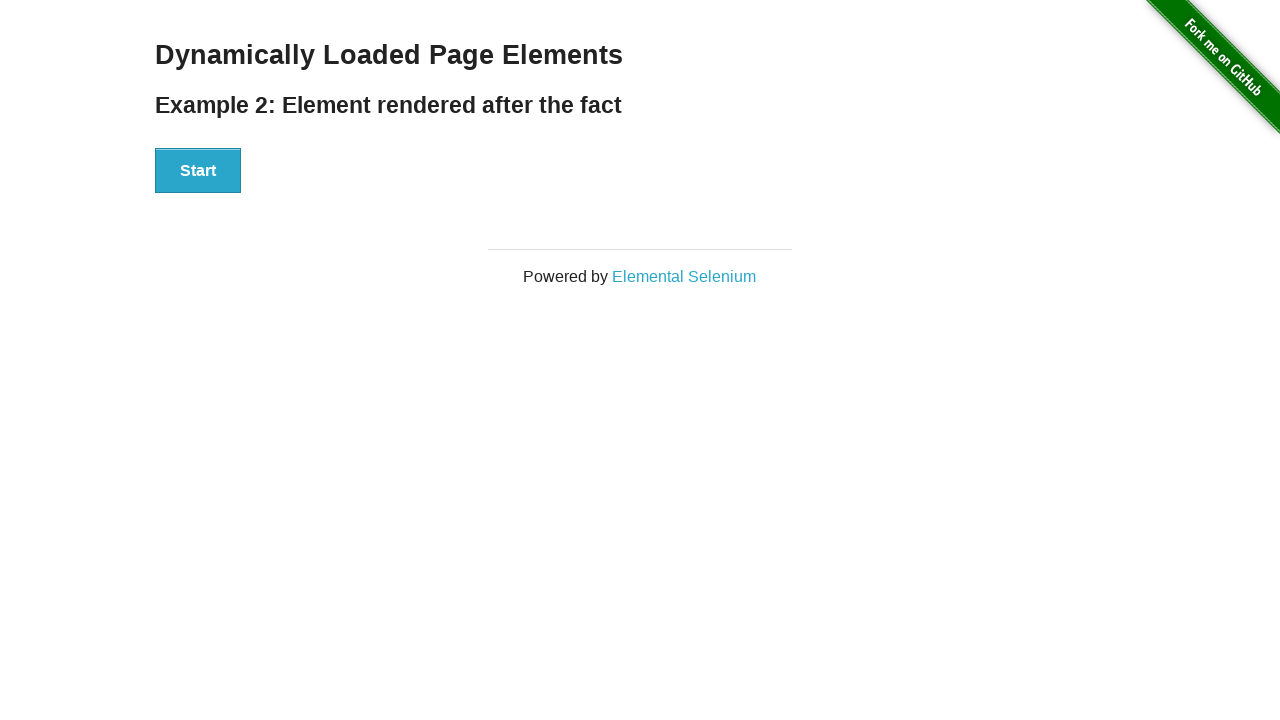

Example 2 page loaded with Start button visible
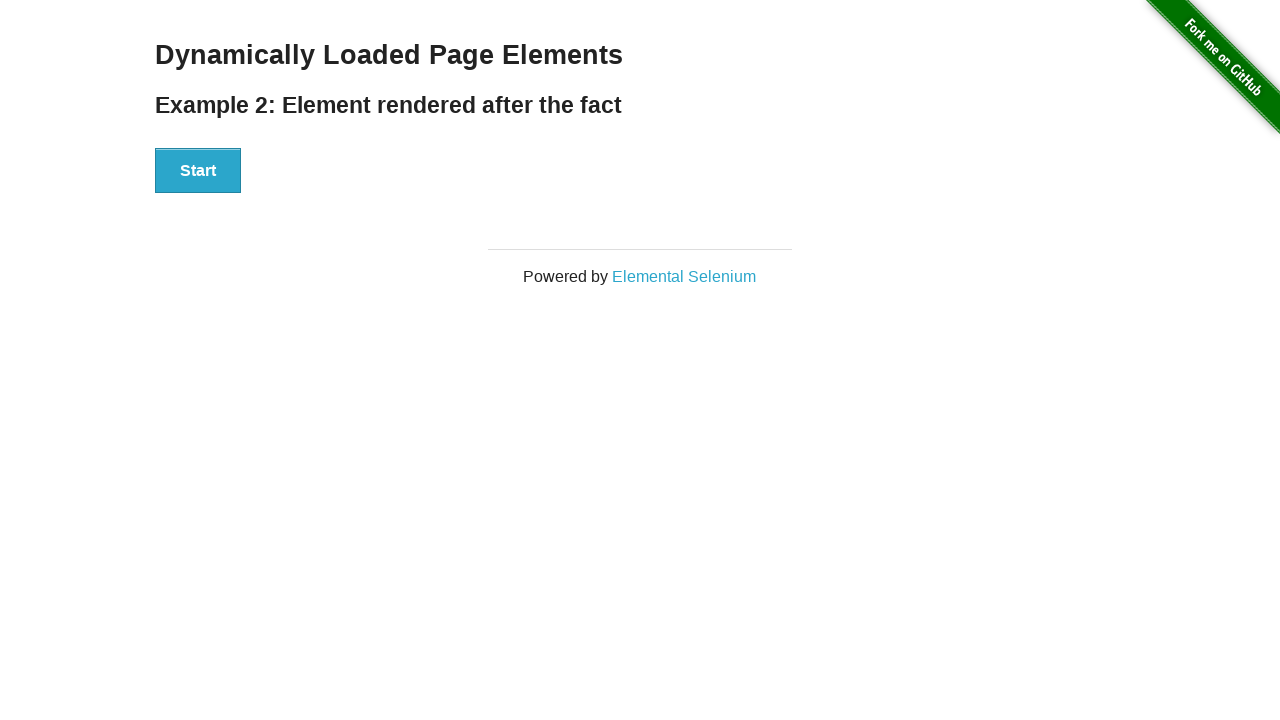

Clicked Start button to begin dynamic loading process at (198, 171) on #start button
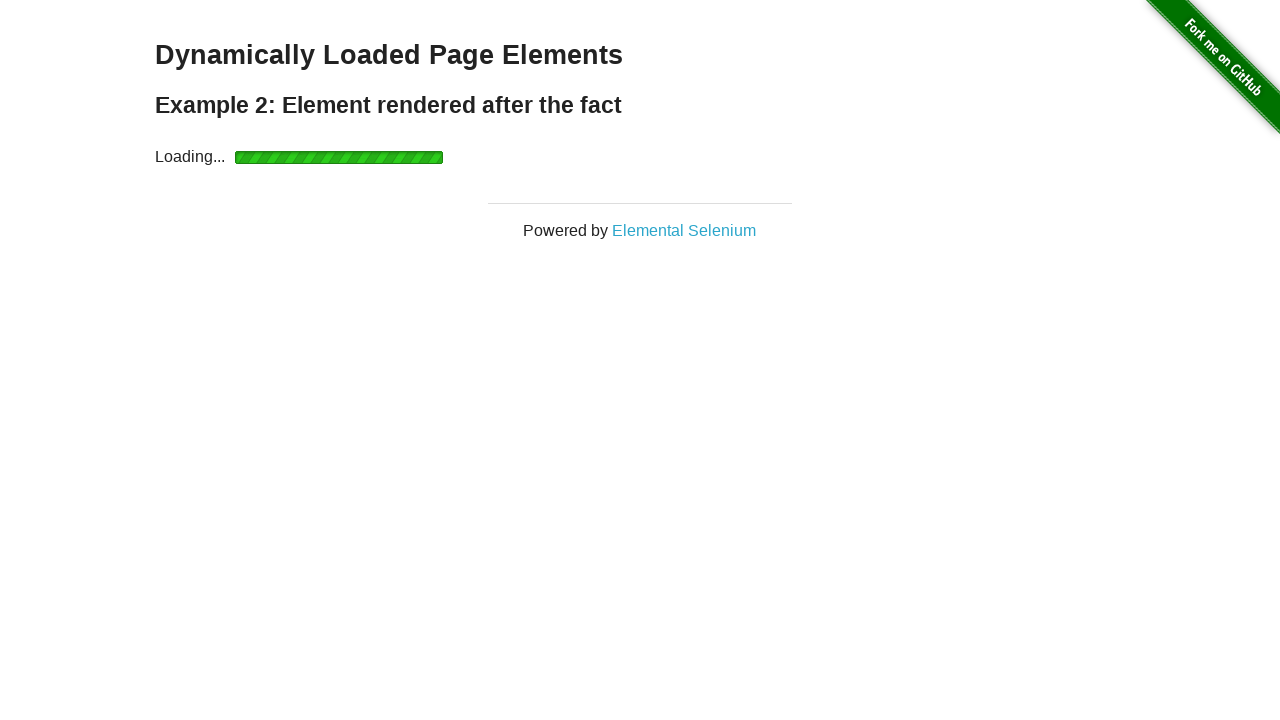

Dynamic loading completed and finish text became visible
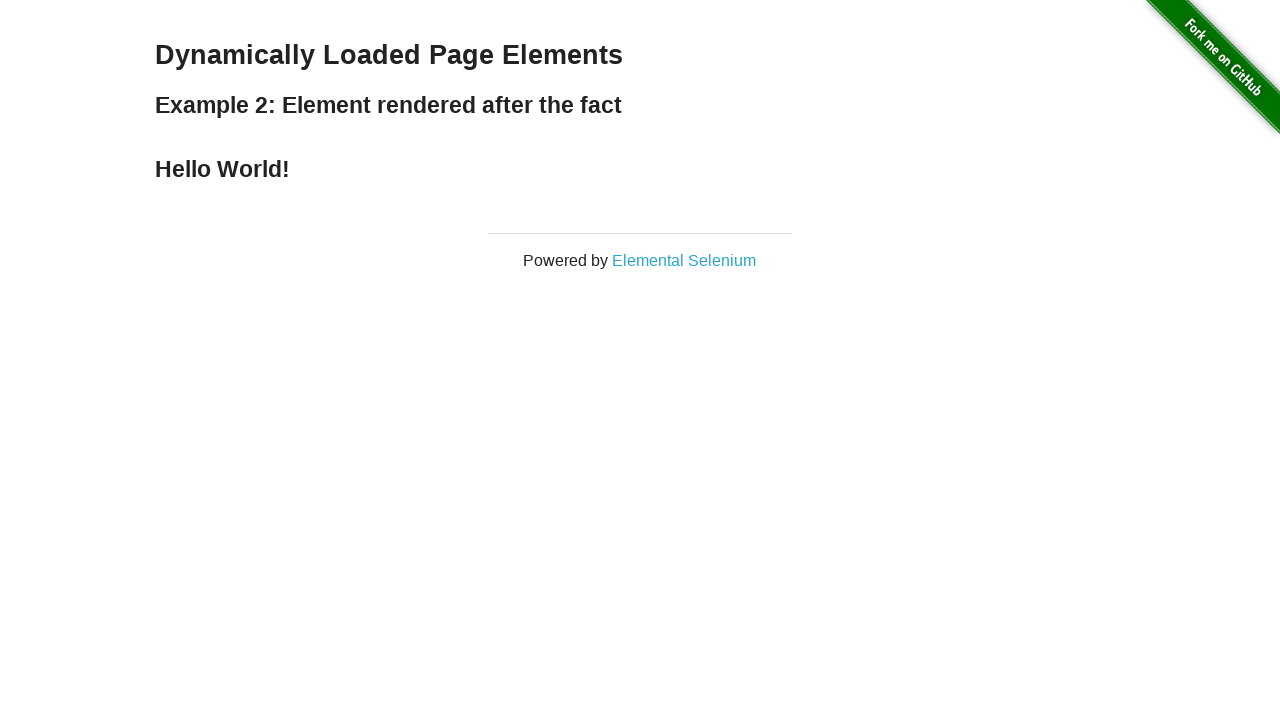

Retrieved finish text: 'Hello World!'
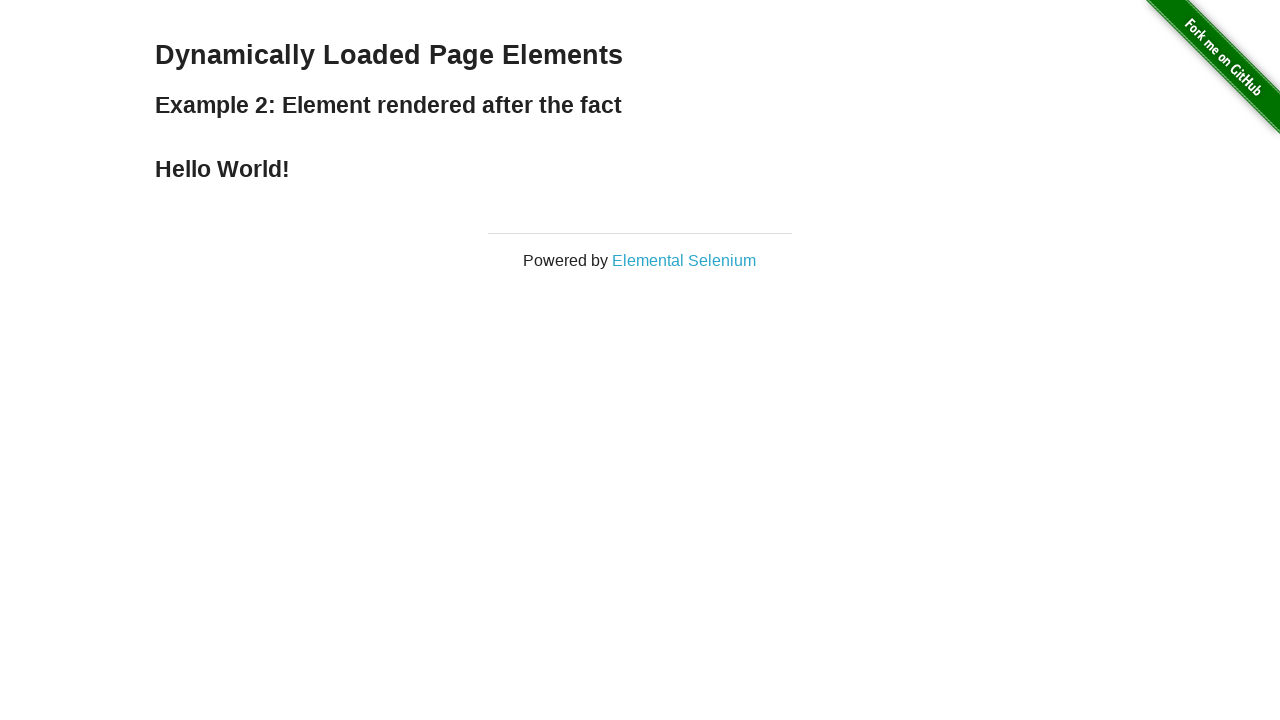

Verified that finish text contains 'Hello World!' - test passed
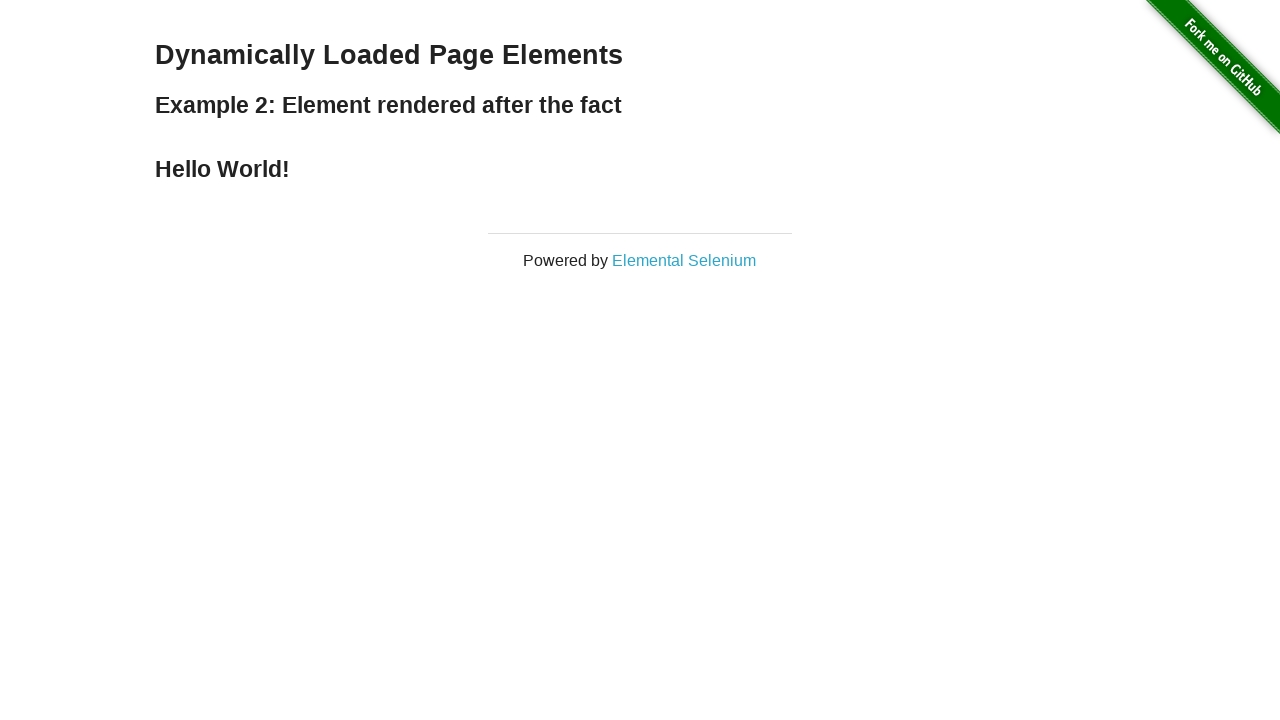

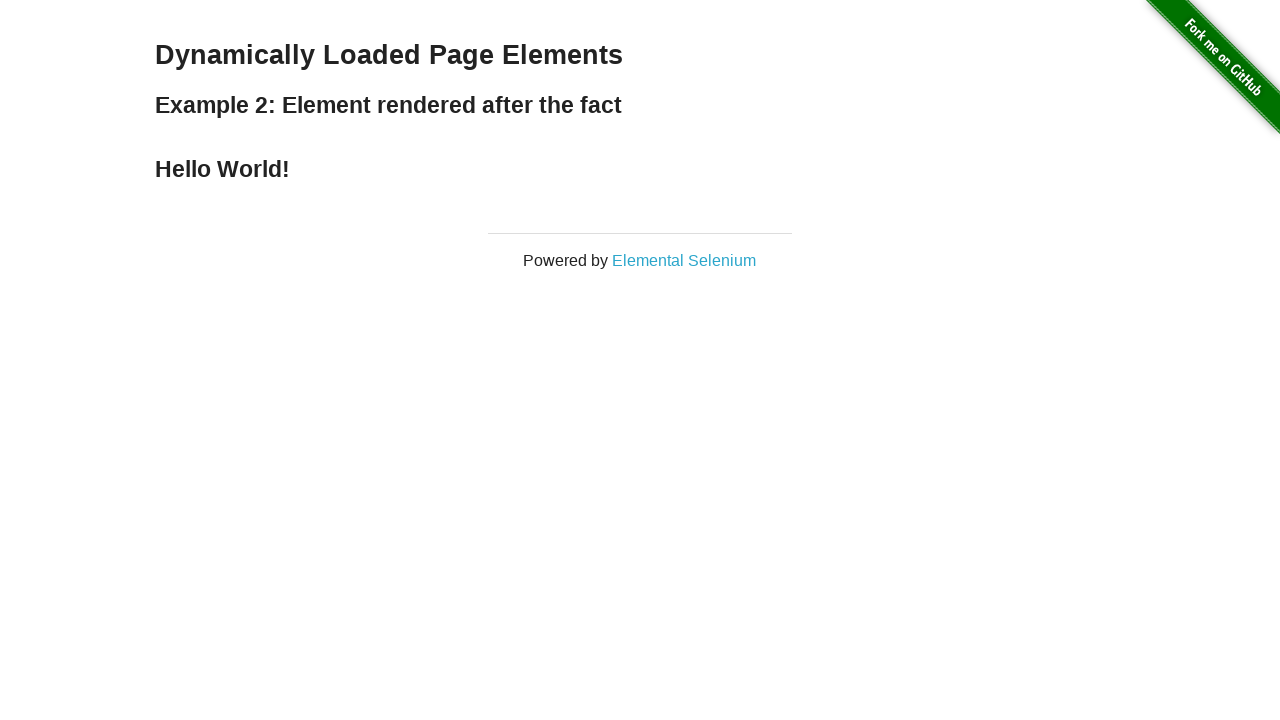